Tests input field functionality by entering a number, clearing the field, and entering a different number

Starting URL: http://the-internet.herokuapp.com/inputs

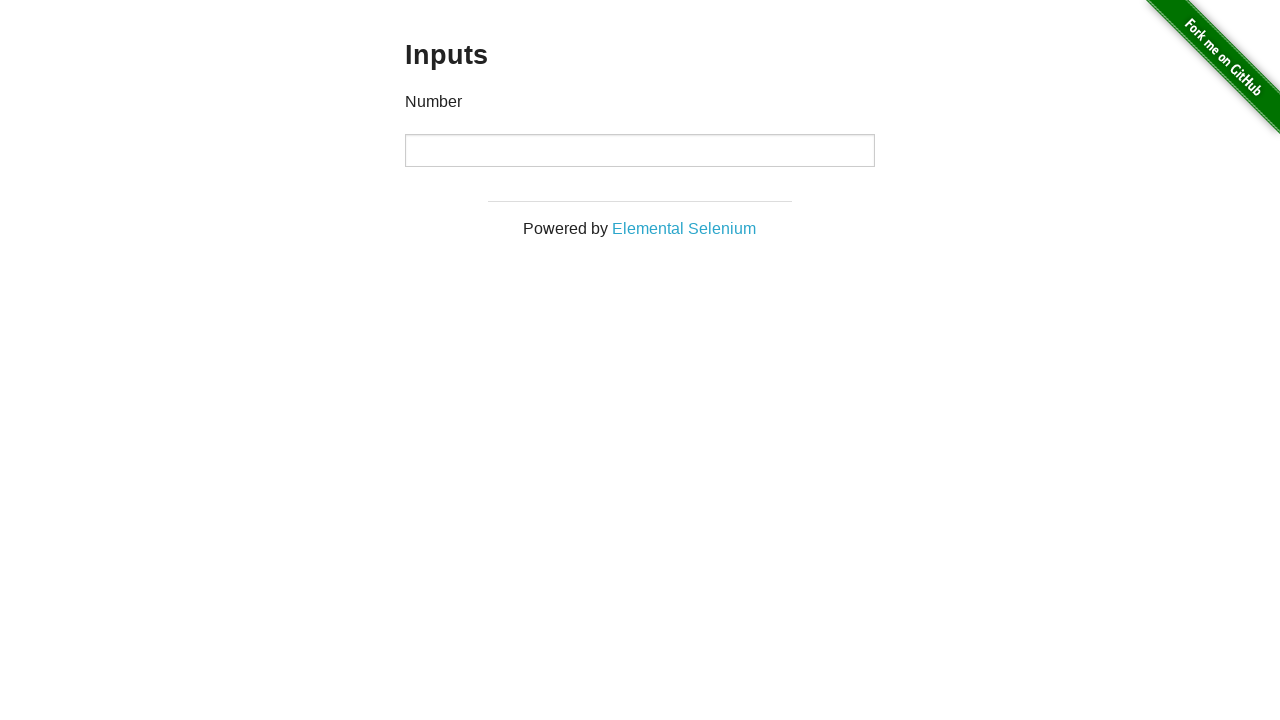

Entered initial value '1000' into input field on input
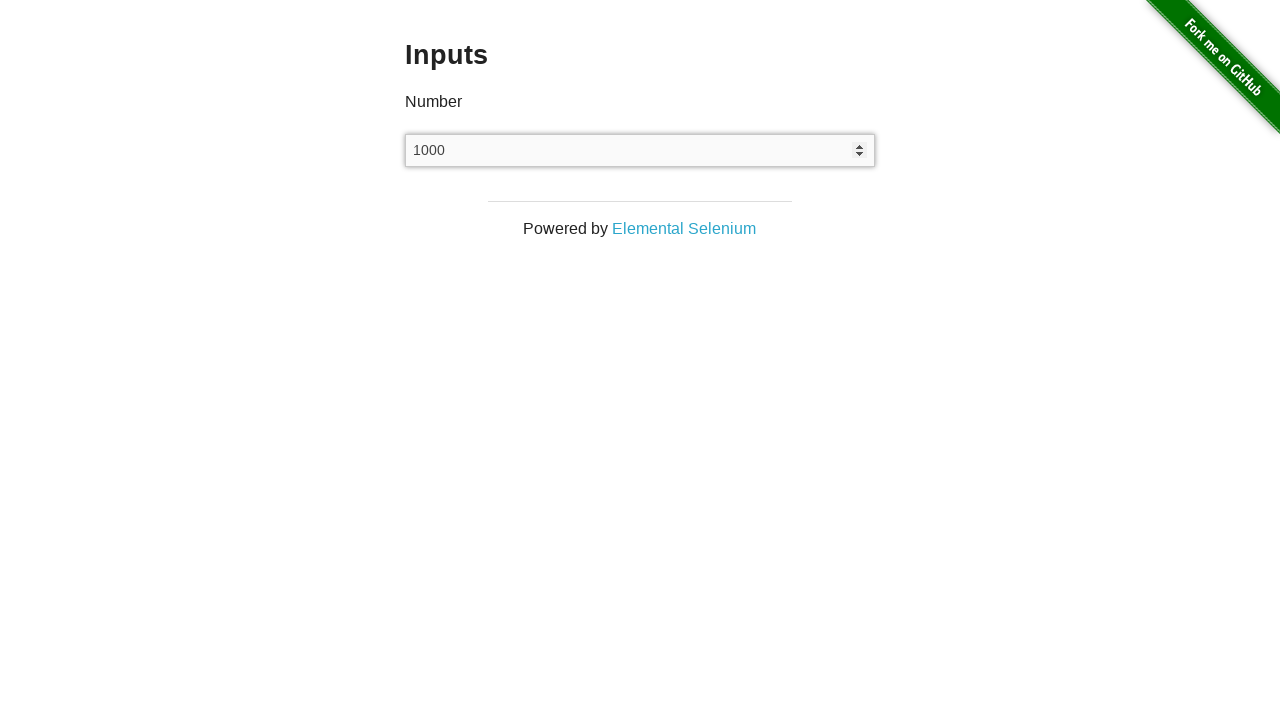

Cleared the input field on input
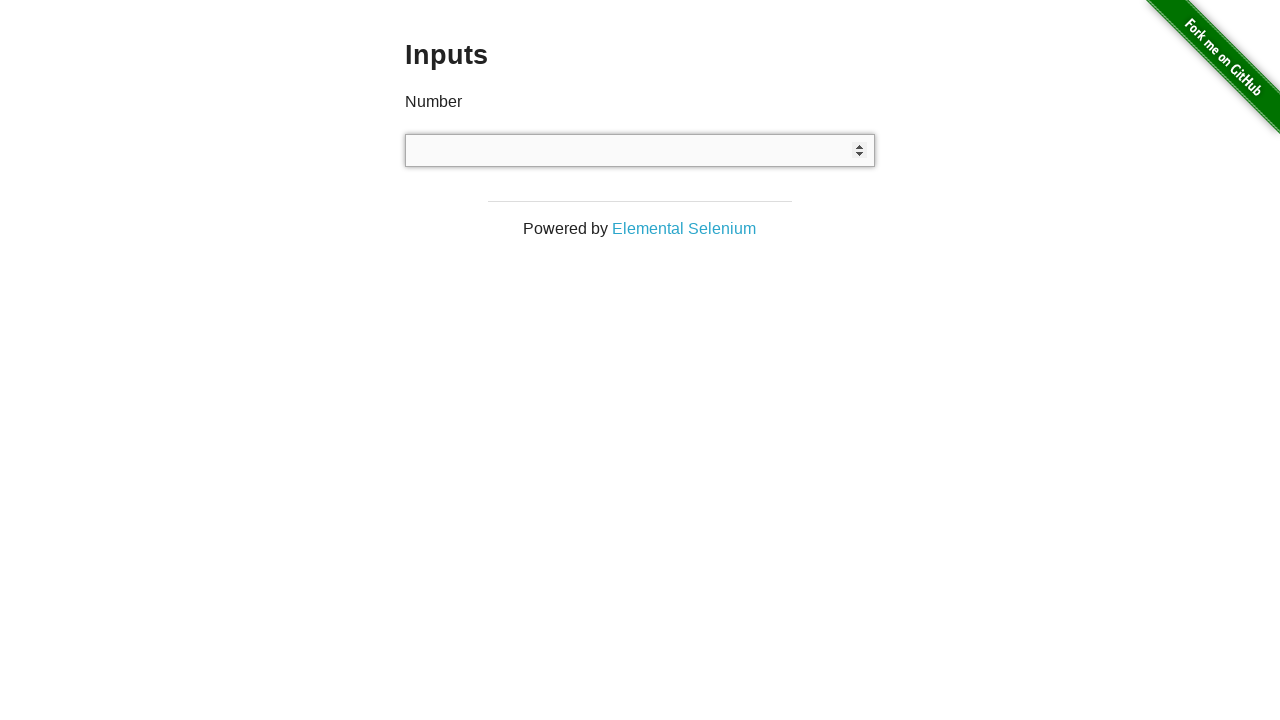

Entered second value '999' into input field on input
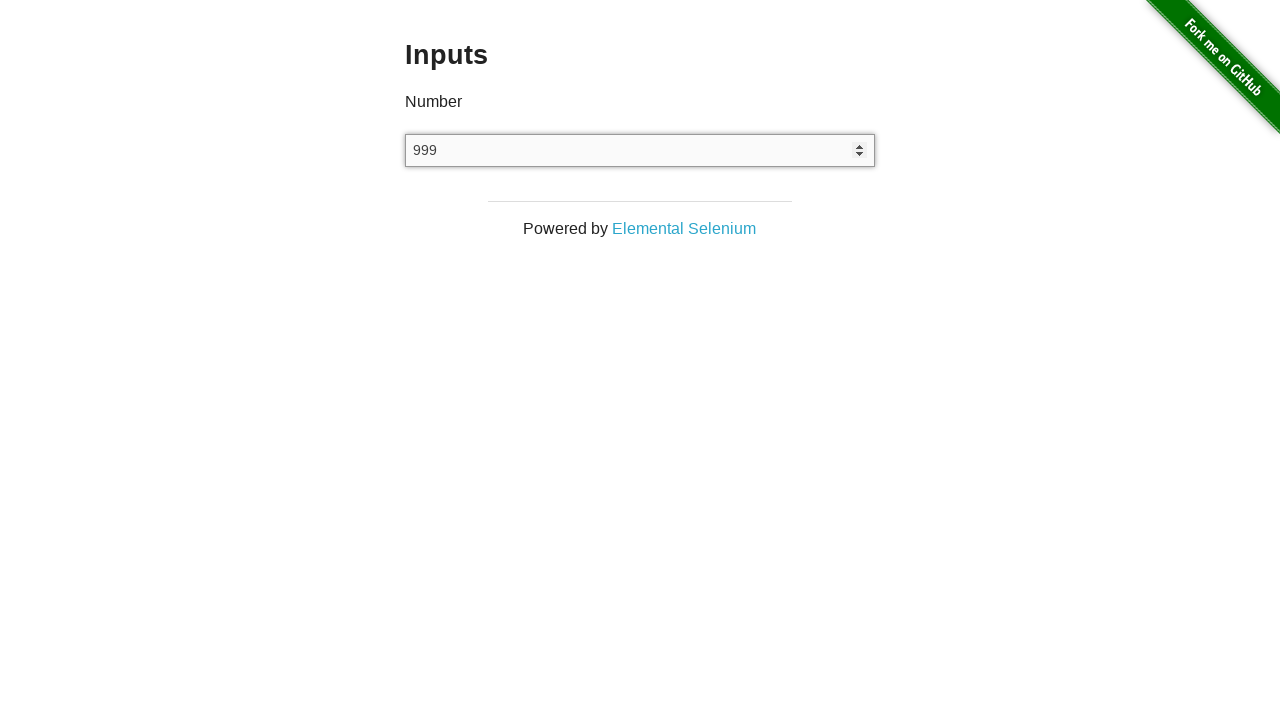

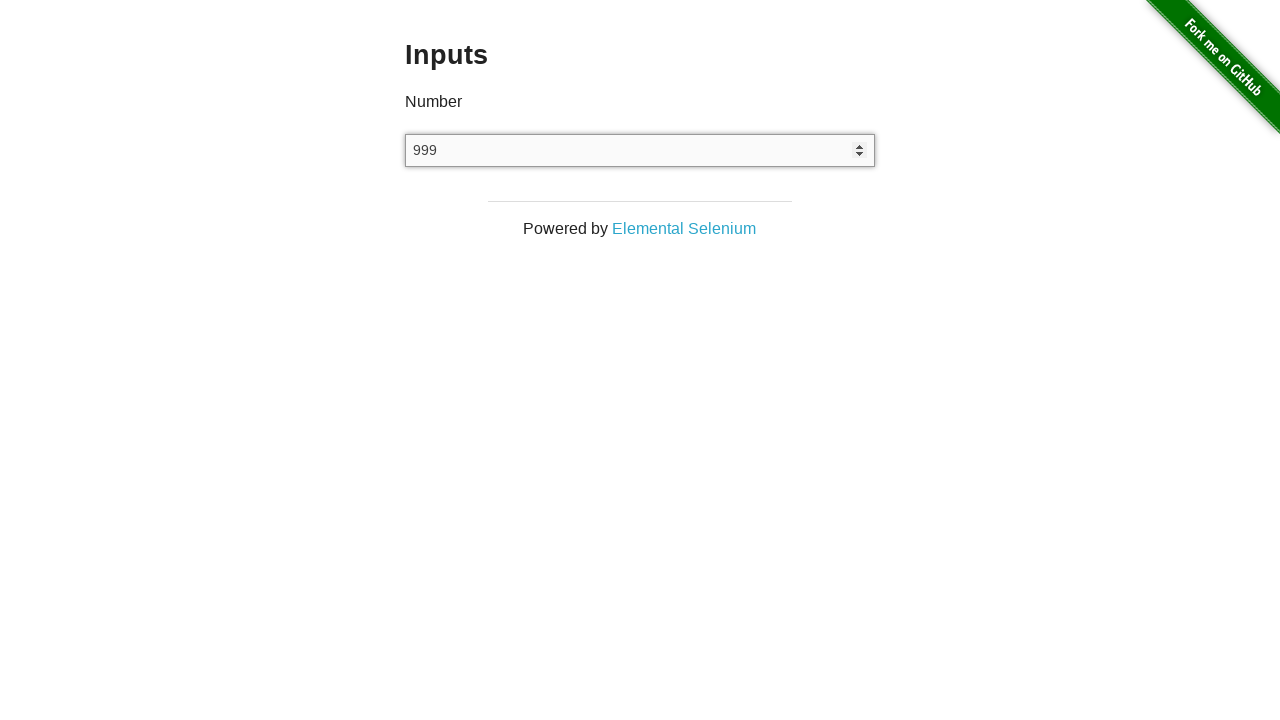